Tests handling of a simple alert dialog by clicking to trigger it and accepting the alert

Starting URL: https://demo.automationtesting.in/Alerts.html

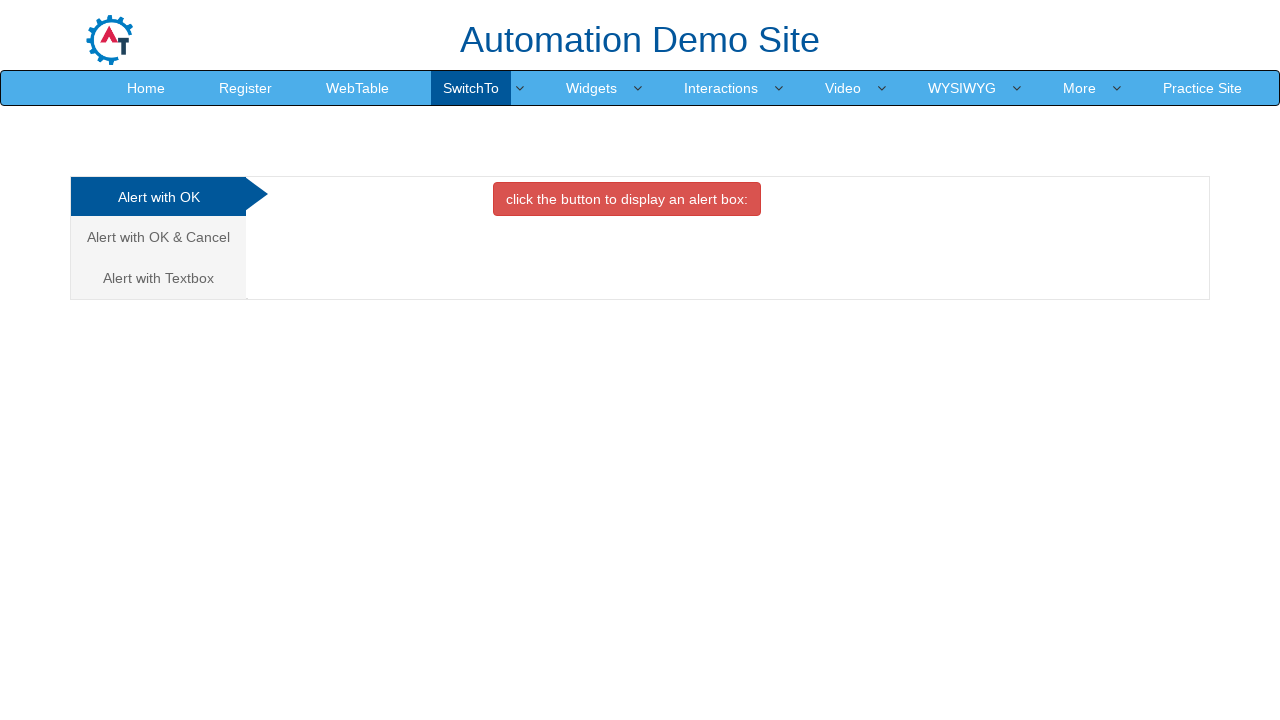

Clicked on the 'Alert with OK' tab at (158, 197) on text=/Alert with O/
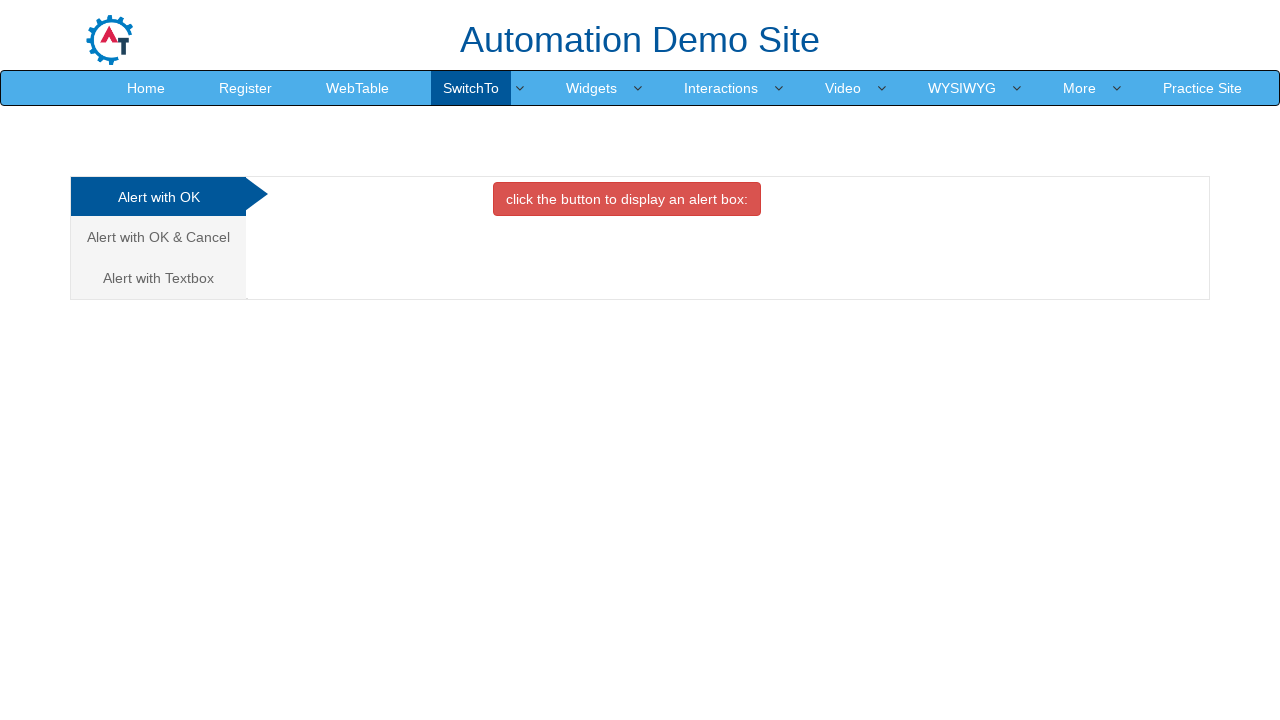

Clicked the danger button to trigger alert at (627, 199) on button.btn.btn-danger
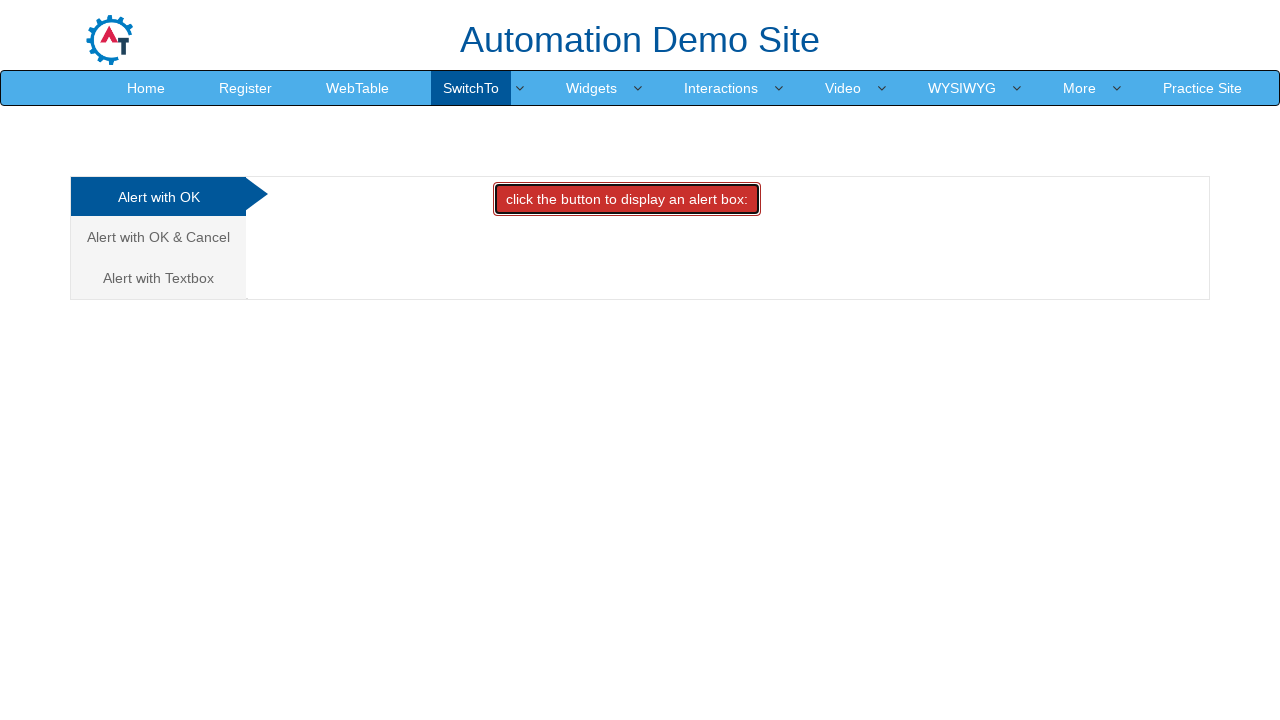

Set up dialog handler to accept alerts
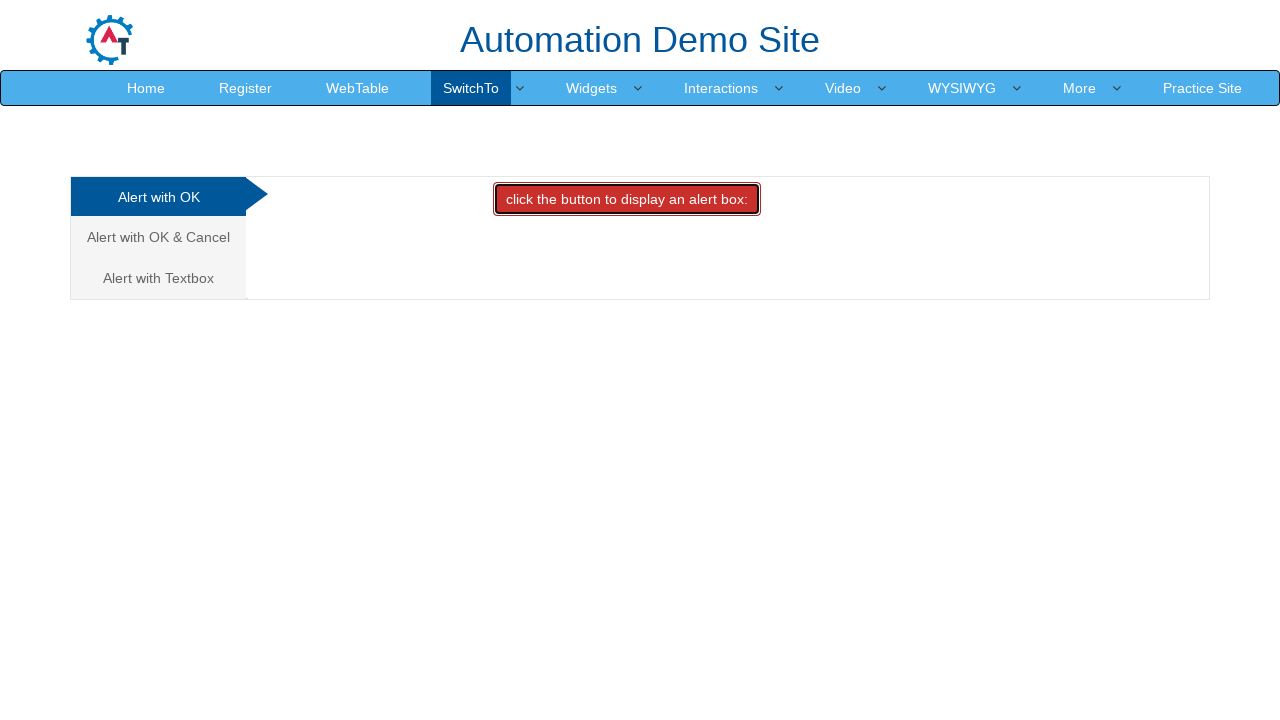

Clicked the danger button to trigger alert and accepted it at (627, 199) on button.btn.btn-danger
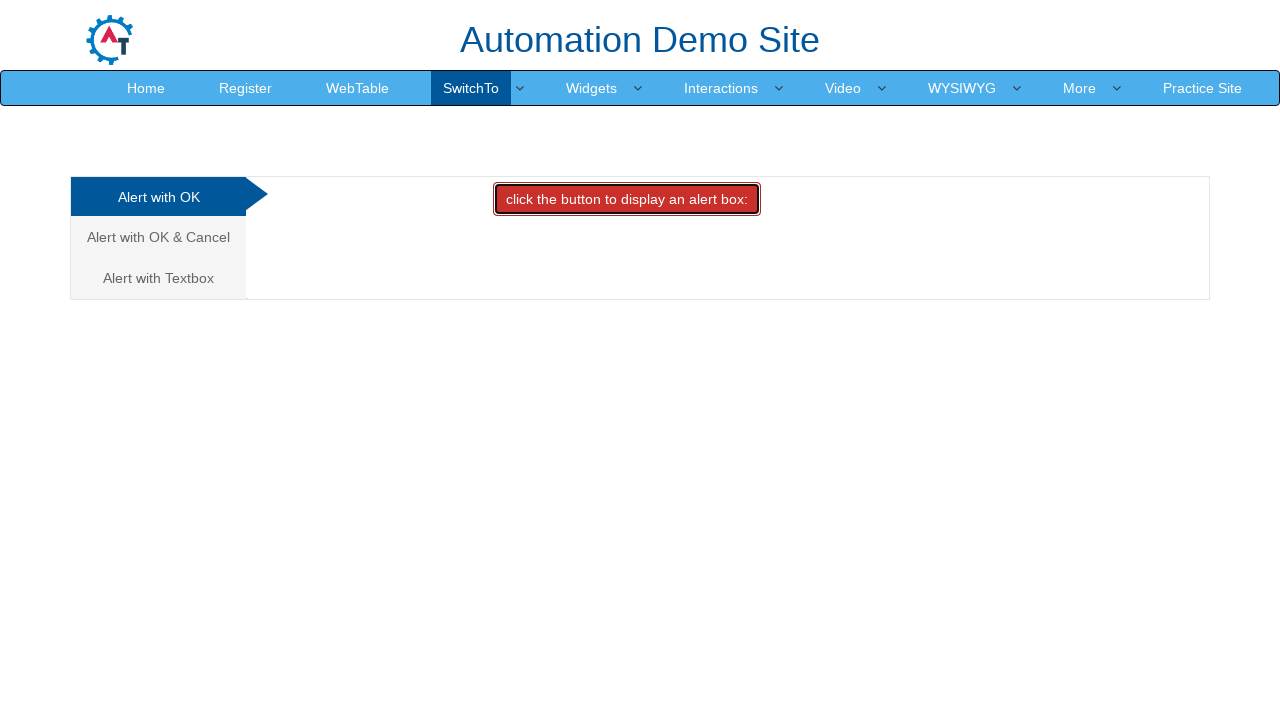

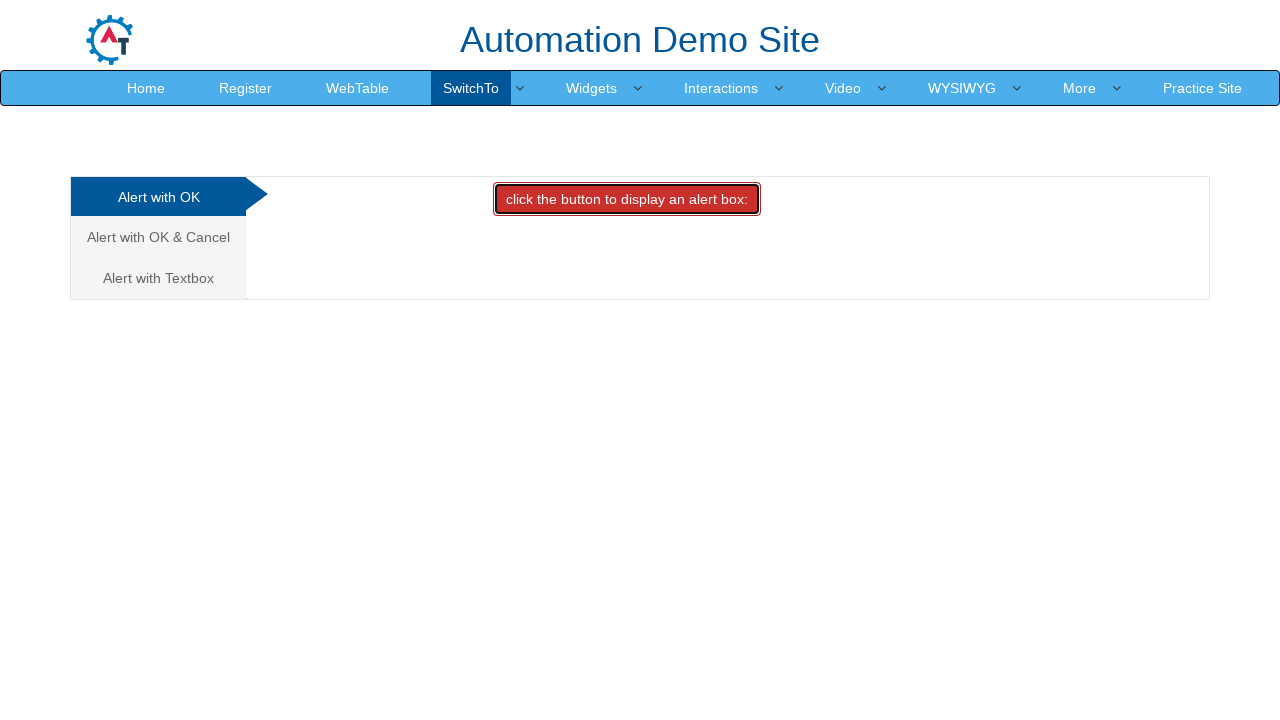